Searches for "Macbook Air" product using the search field and verifies search results are displayed

Starting URL: http://opencart.abstracta.us/

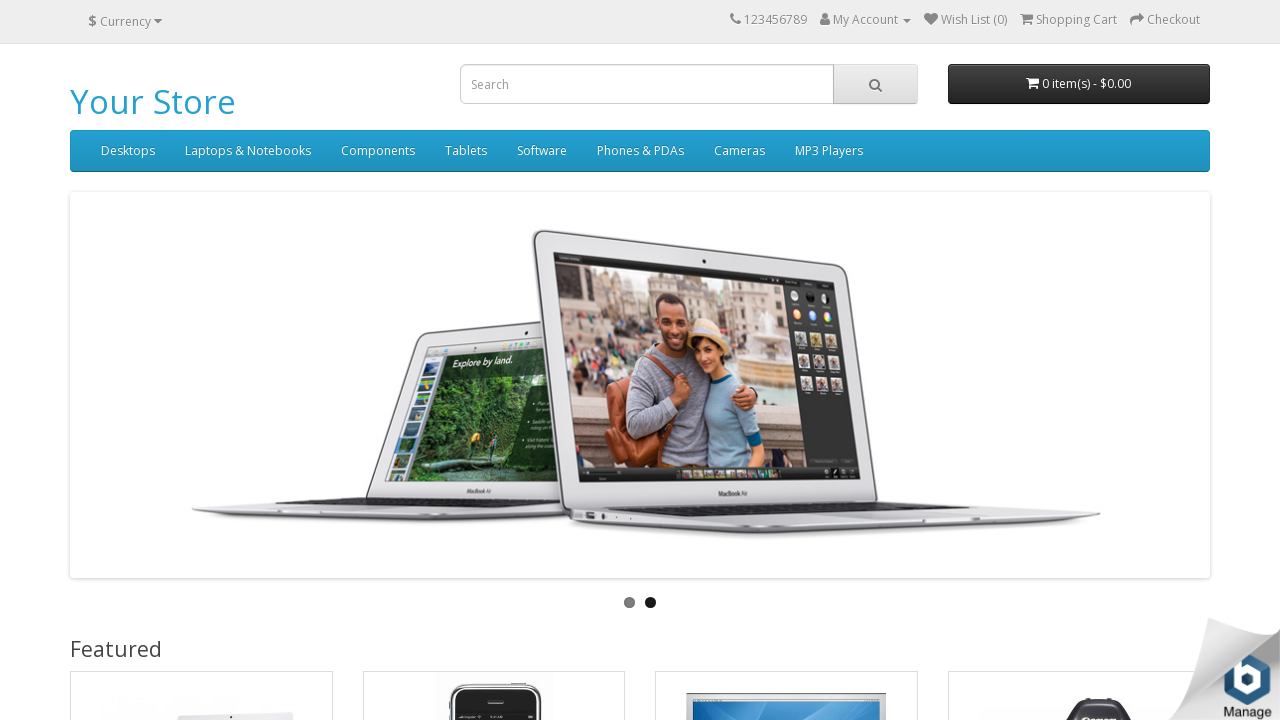

Filled search field with 'Macbook Air' on //*[@id='search']/input
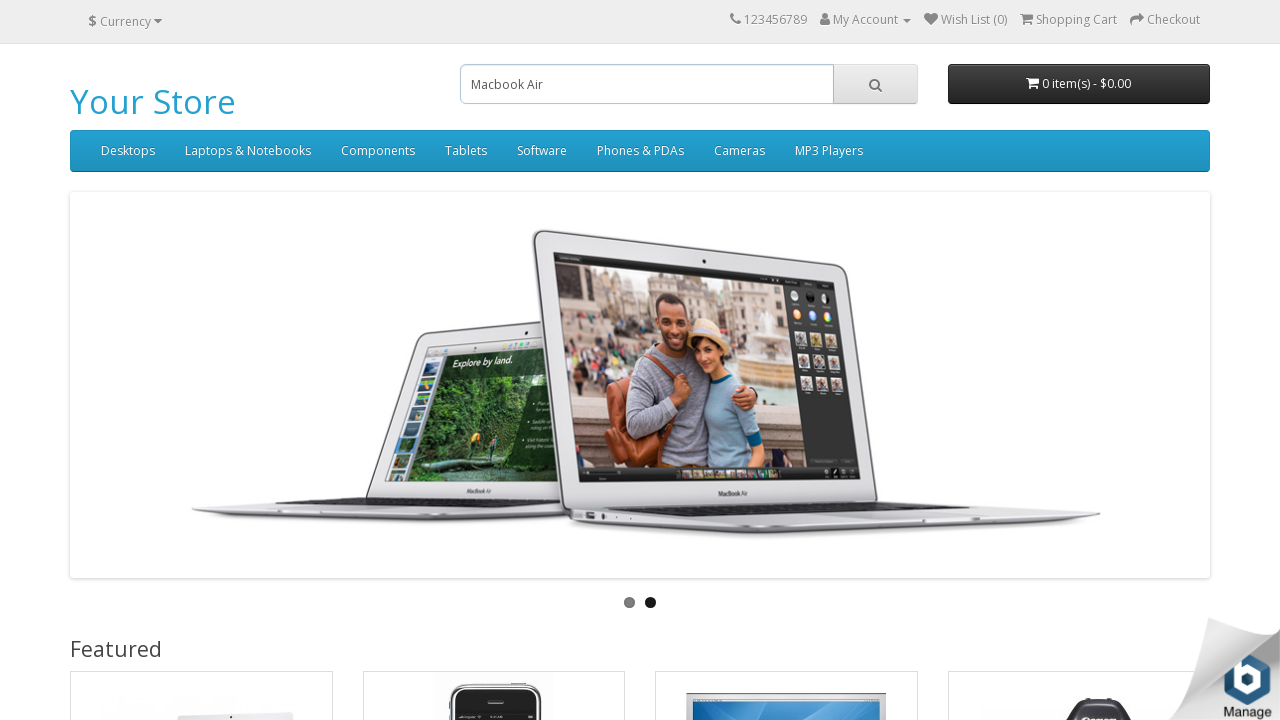

Pressed Enter to submit the search on //*[@id='search']/input
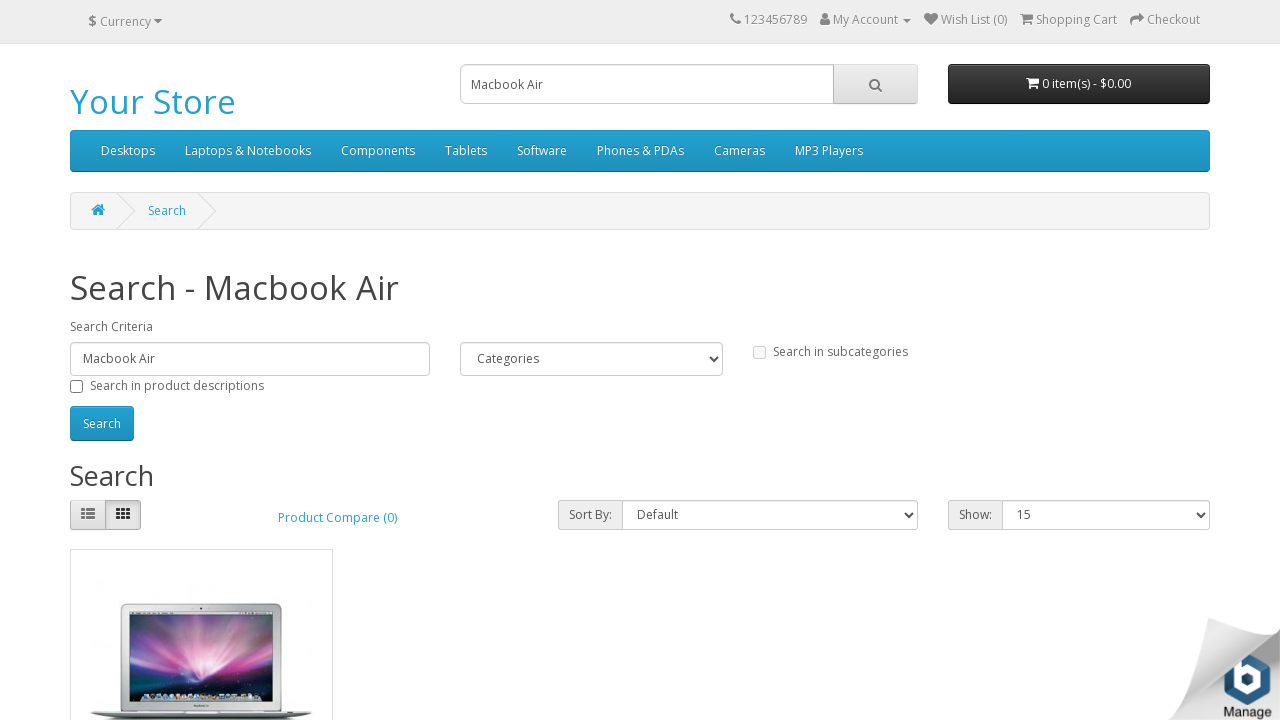

Search result product image loaded
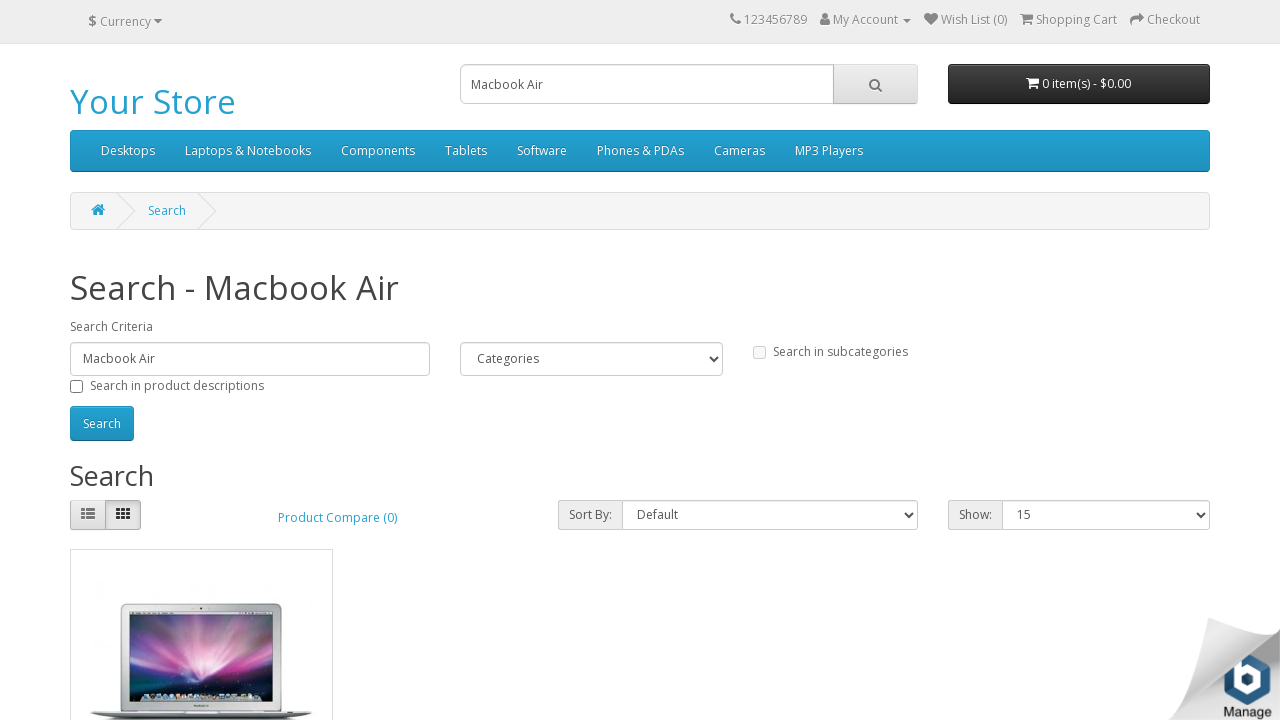

Verified search result product image is visible
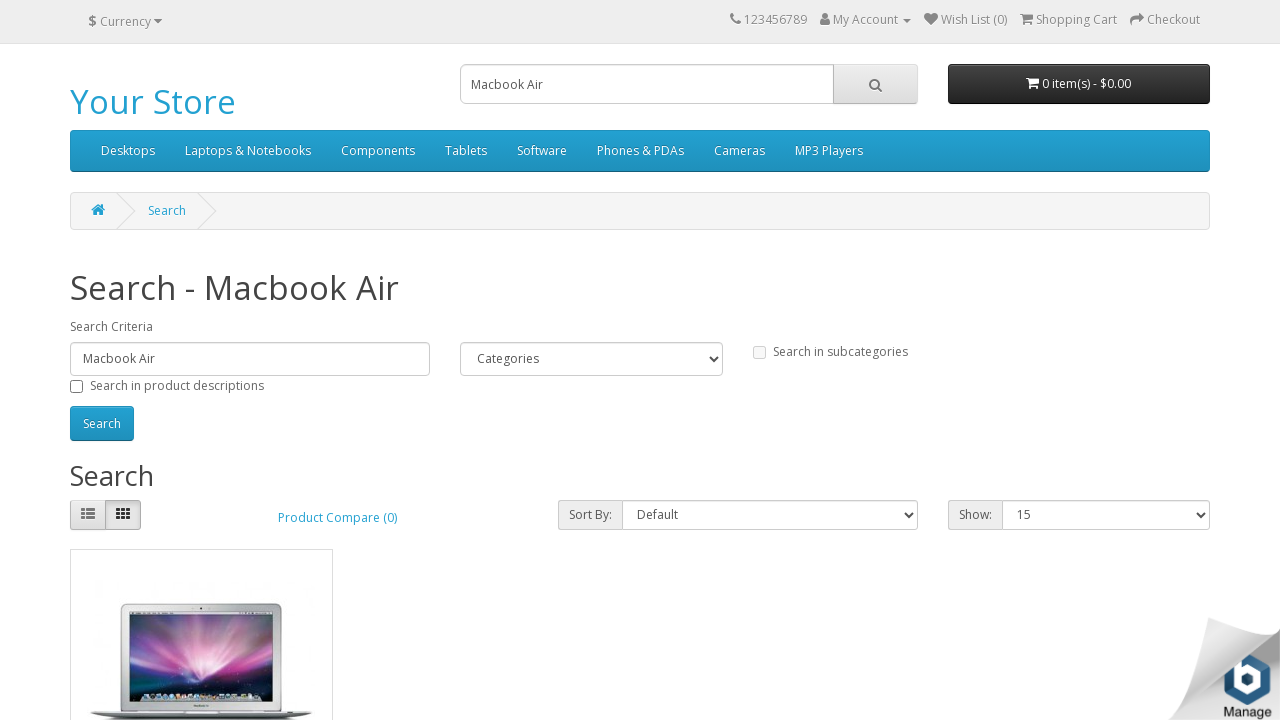

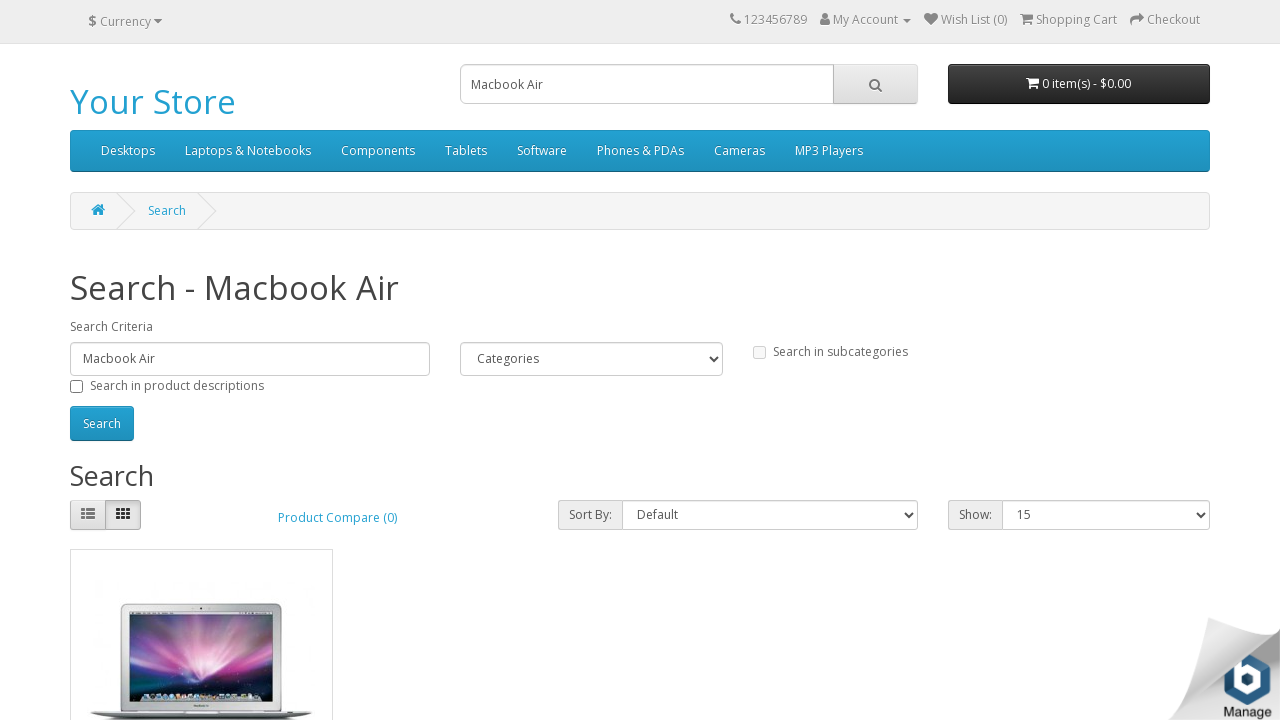